Tests tooltip on the word "Contrary" in text by hovering over it and verifying tooltip appears.

Starting URL: https://demoqa.com/tool-tips

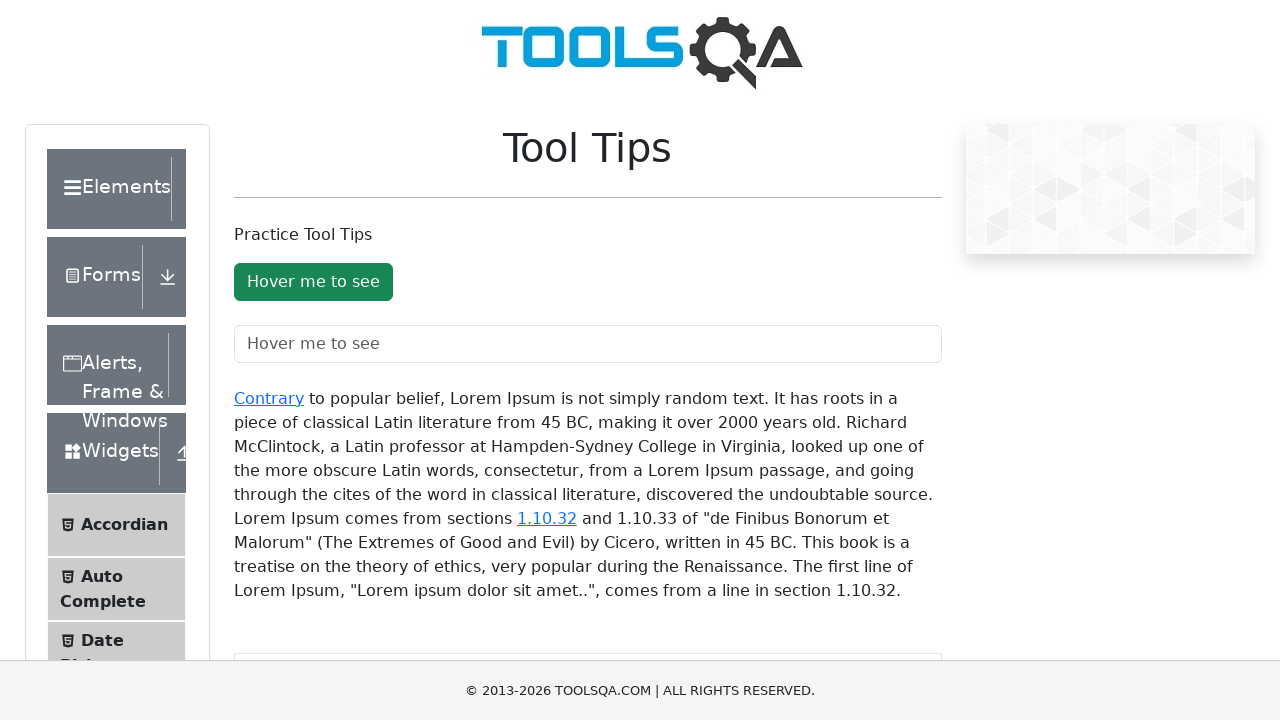

Hovered over the word 'Contrary' in the text to trigger tooltip at (269, 398) on xpath=//div[@id='texToolTopContainer']//a[text()='Contrary']
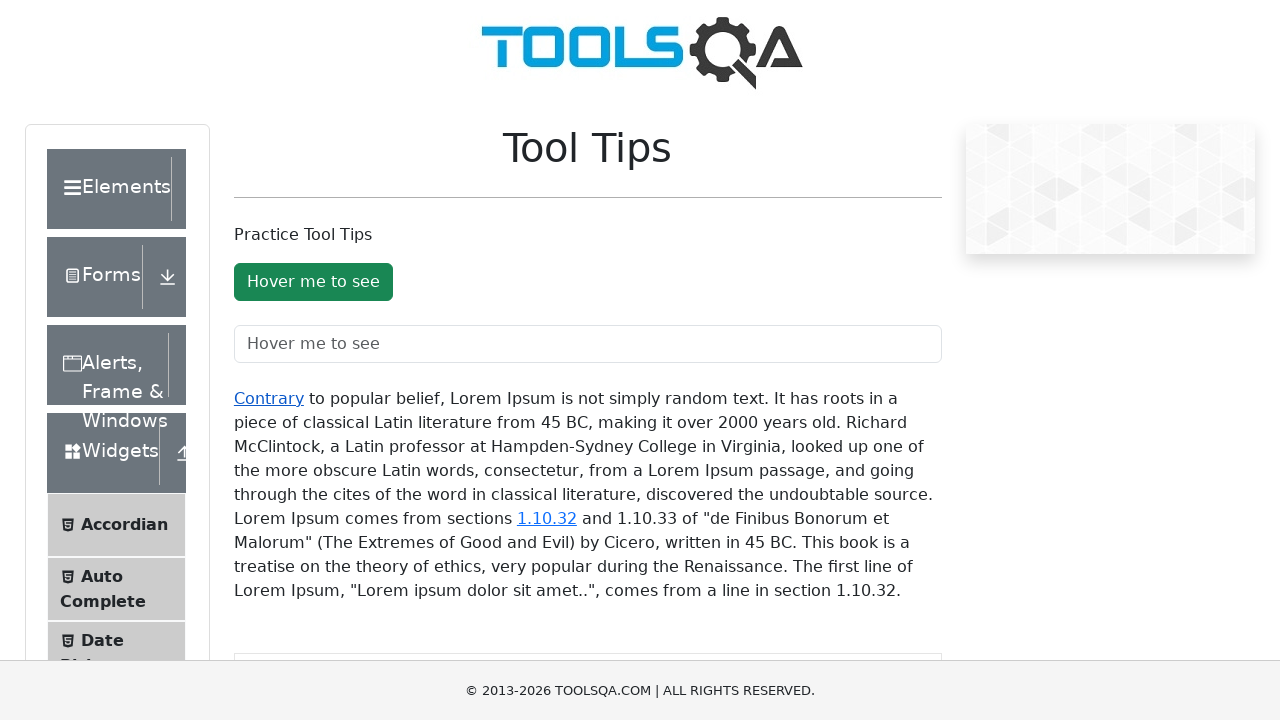

Tooltip for 'Contrary' appeared on the page
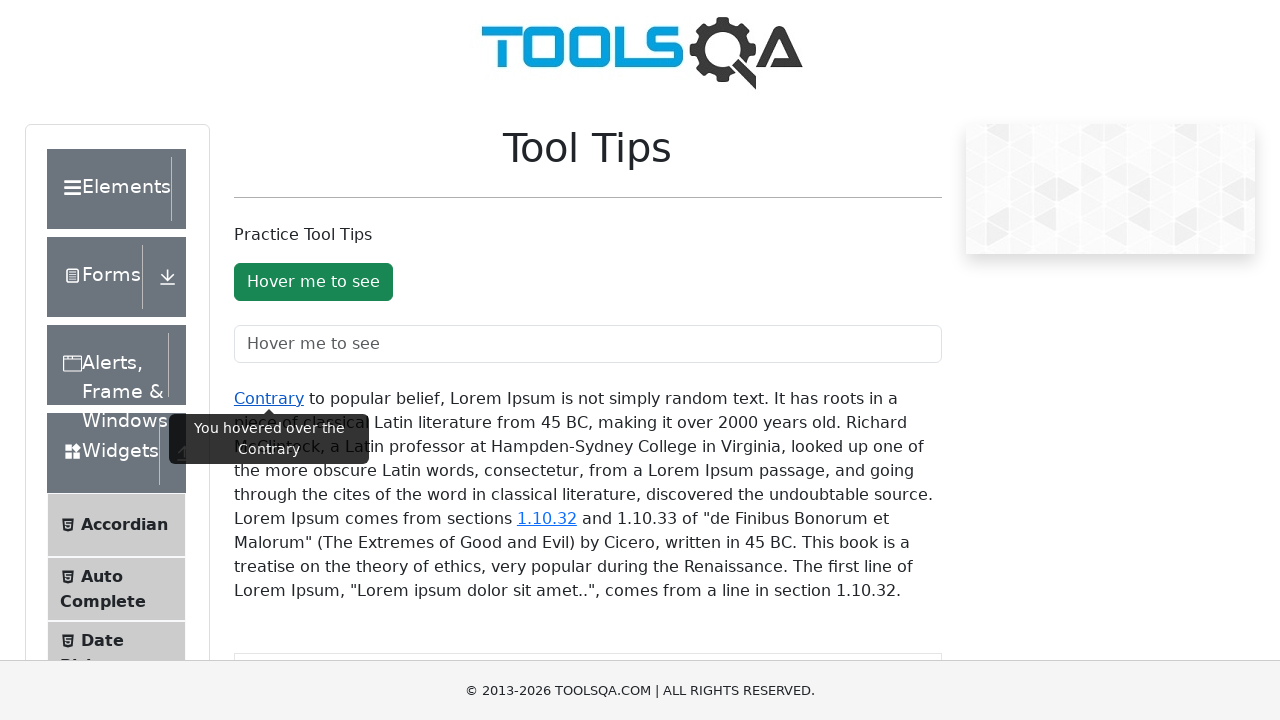

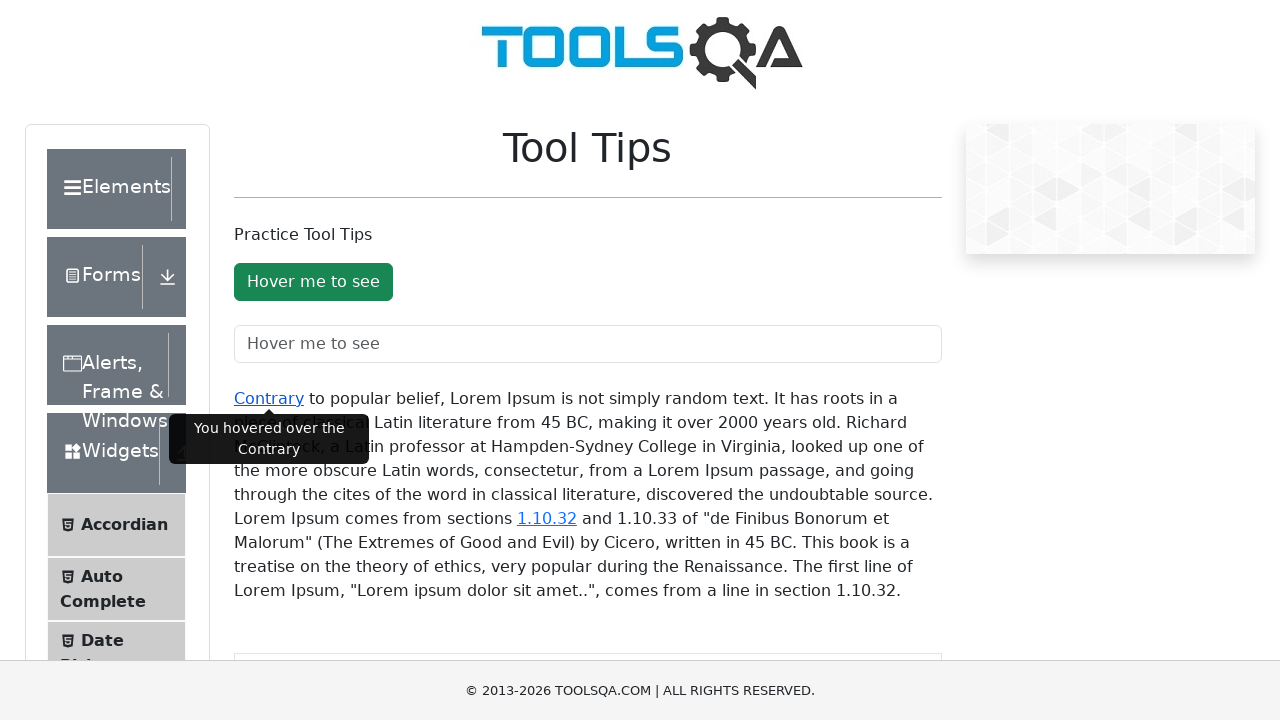